Tests dynamic content loading by clicking Example 2 link, starting the load, and waiting for the "Hello World!" text to appear.

Starting URL: https://the-internet.herokuapp.com/dynamic_loading

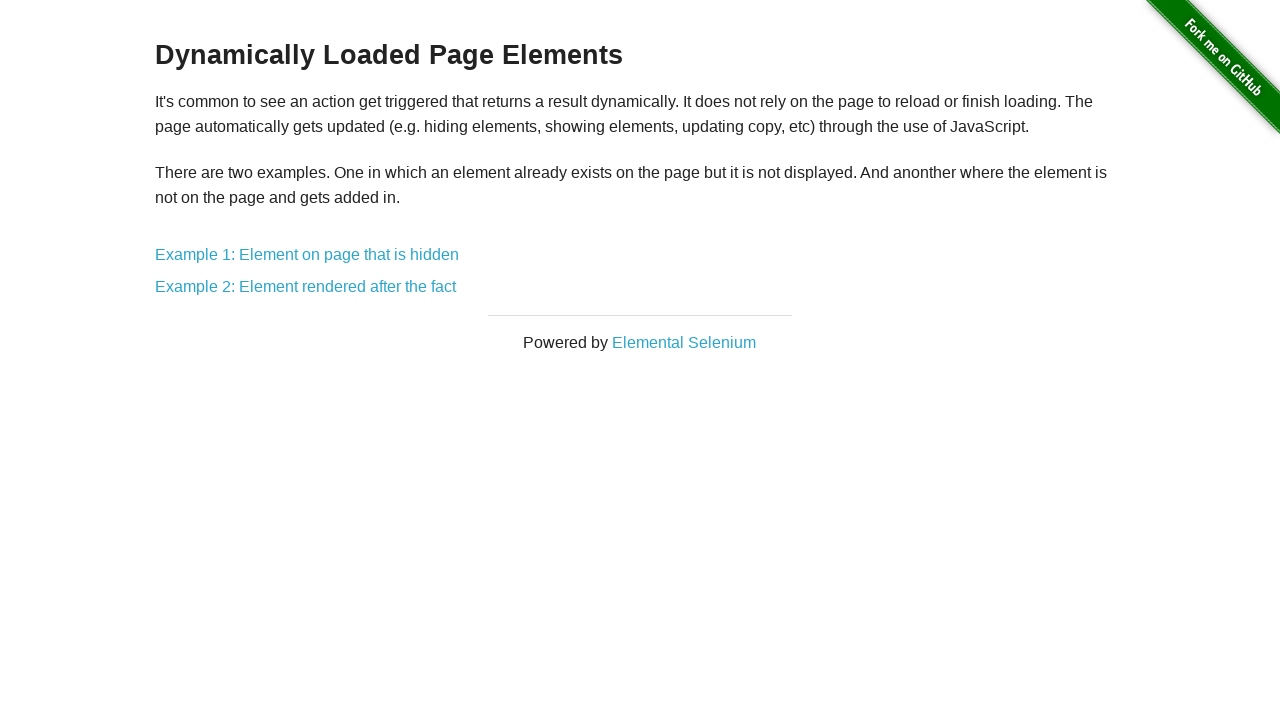

Clicked 'Example 2: Element rendered after the fact' link at (306, 287) on text=Example 2: Element rendered after the fact
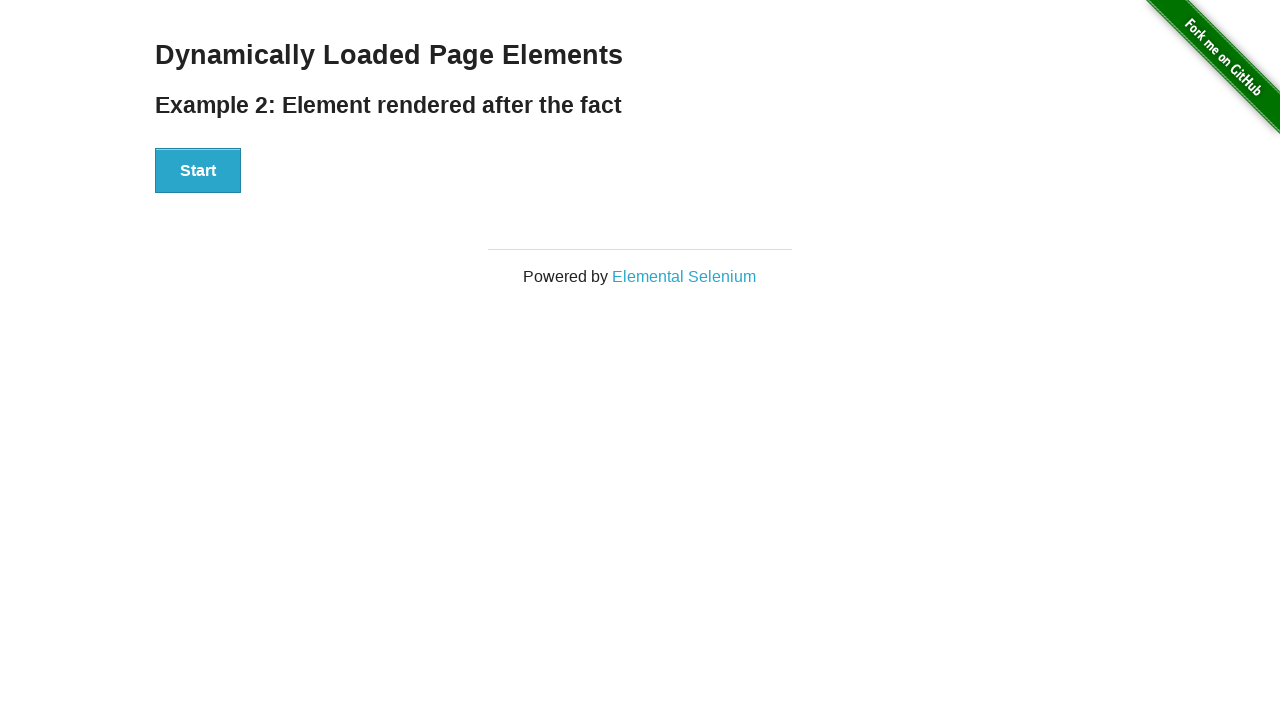

Clicked the Start button to initiate dynamic content loading at (198, 171) on xpath=//button[text()='Start']
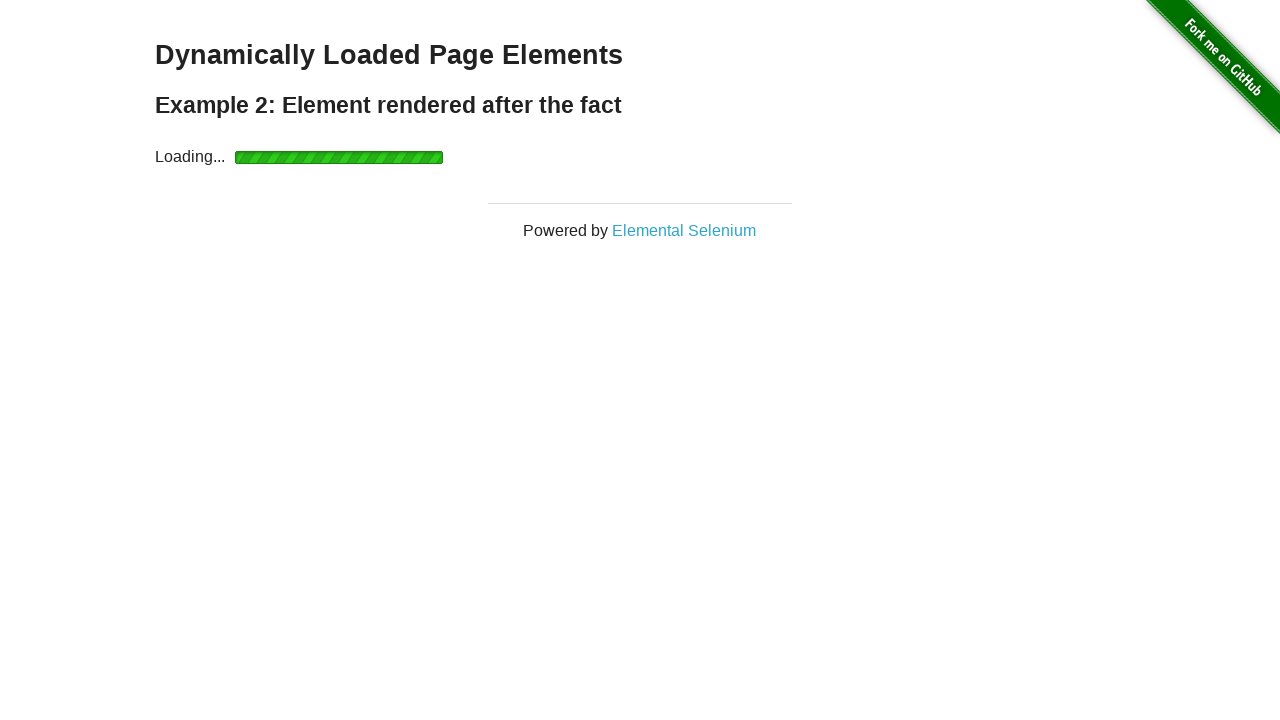

Waited for 'Hello World!' text to appear and become visible
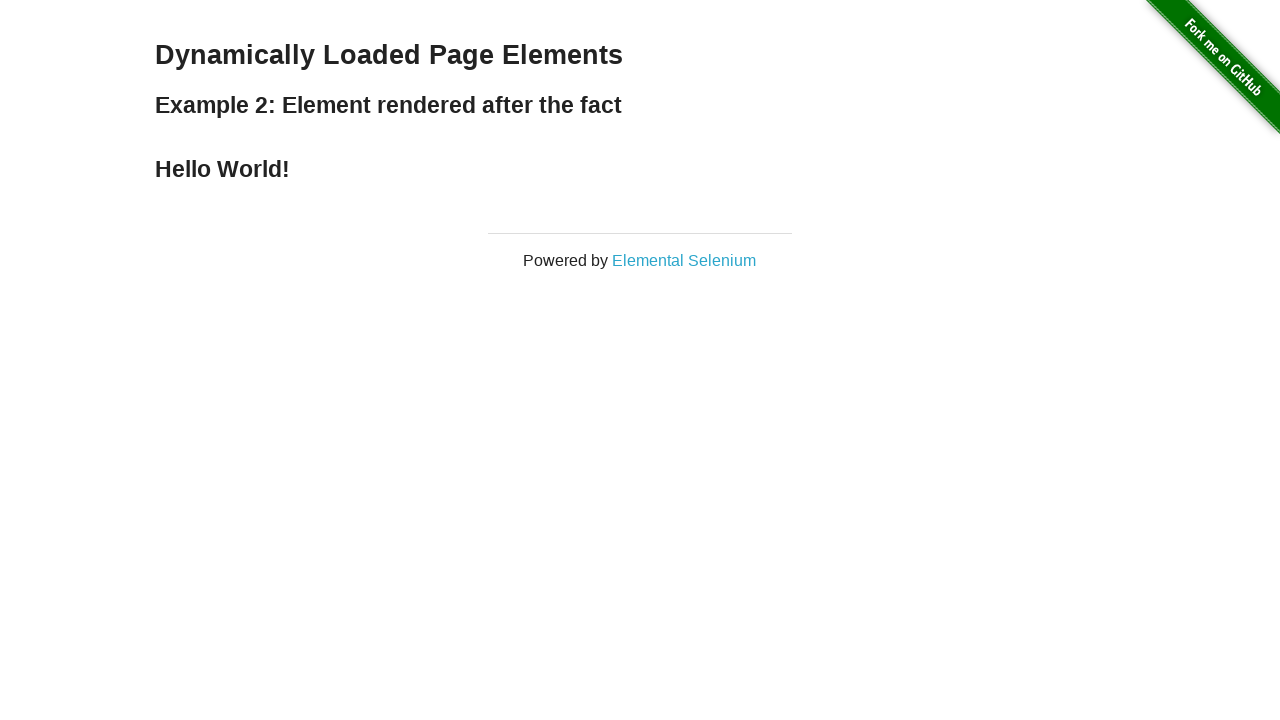

Located the 'Hello World!' element
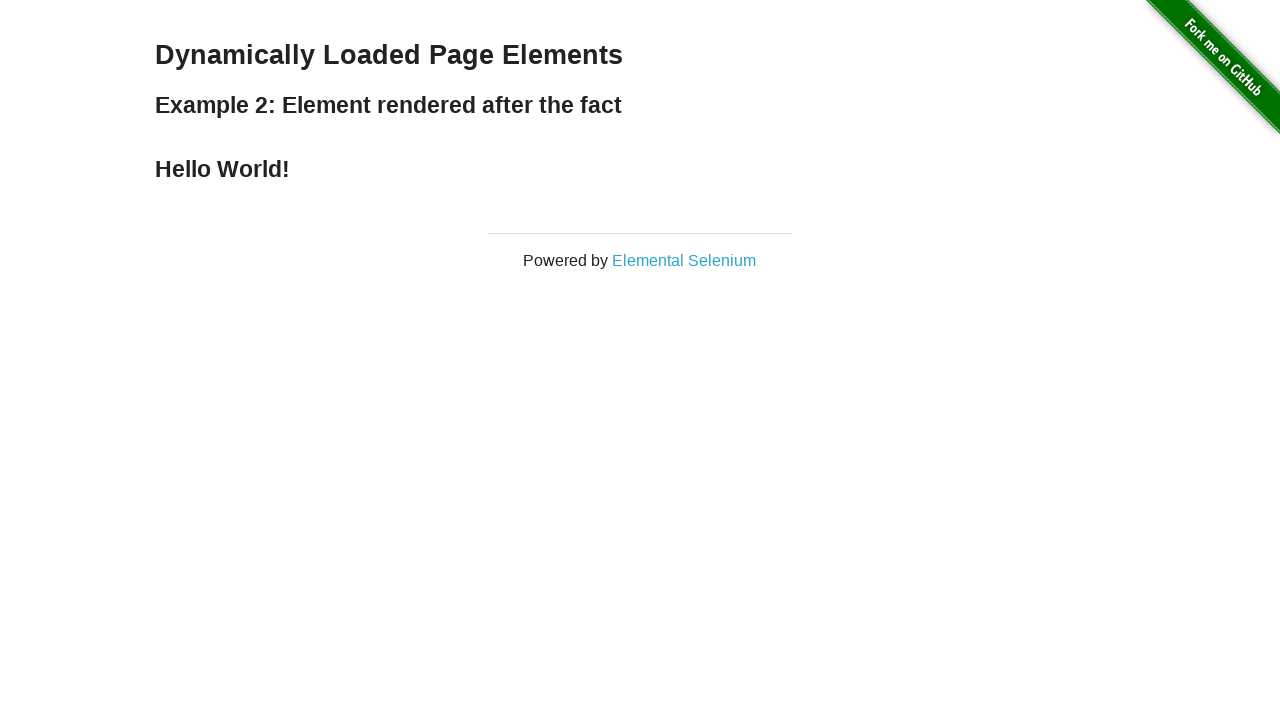

Verified that the element contains the text 'Hello World!'
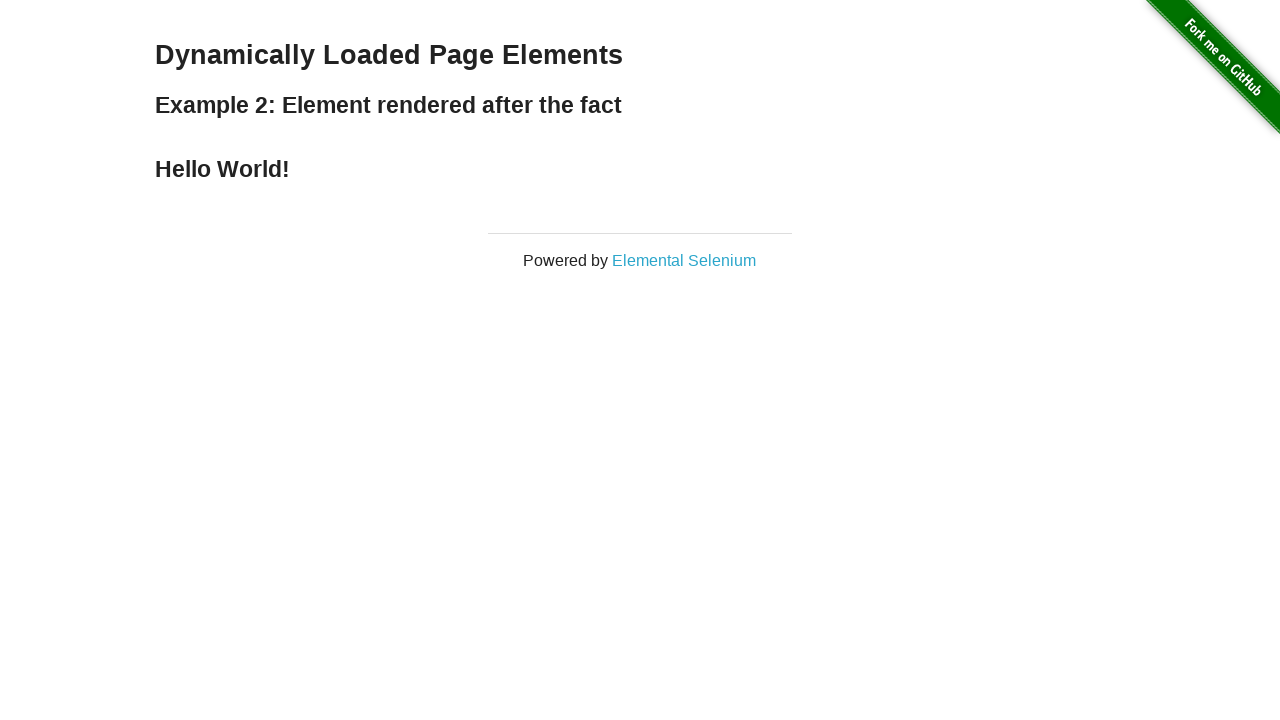

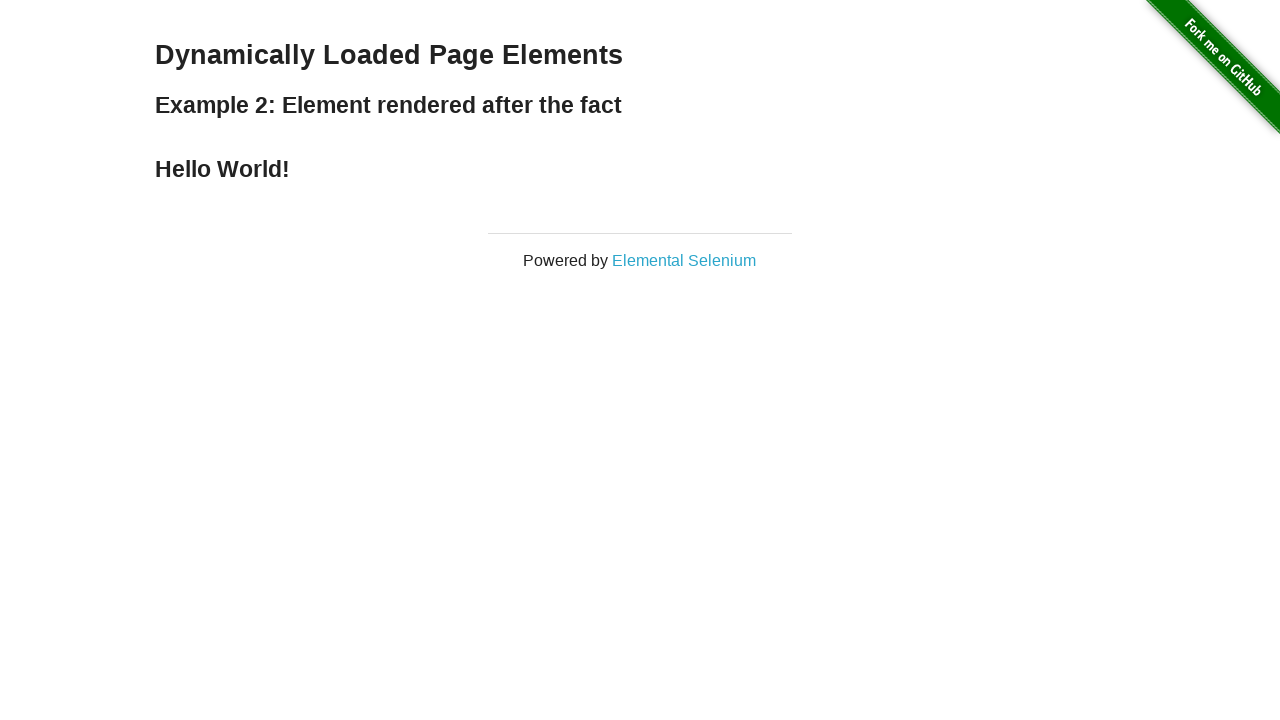